Tests the video converter website by clicking the URL button and handling a dialog prompt with a YouTube URL, then taking a screenshot to verify the interaction.

Starting URL: https://video-converter.com/

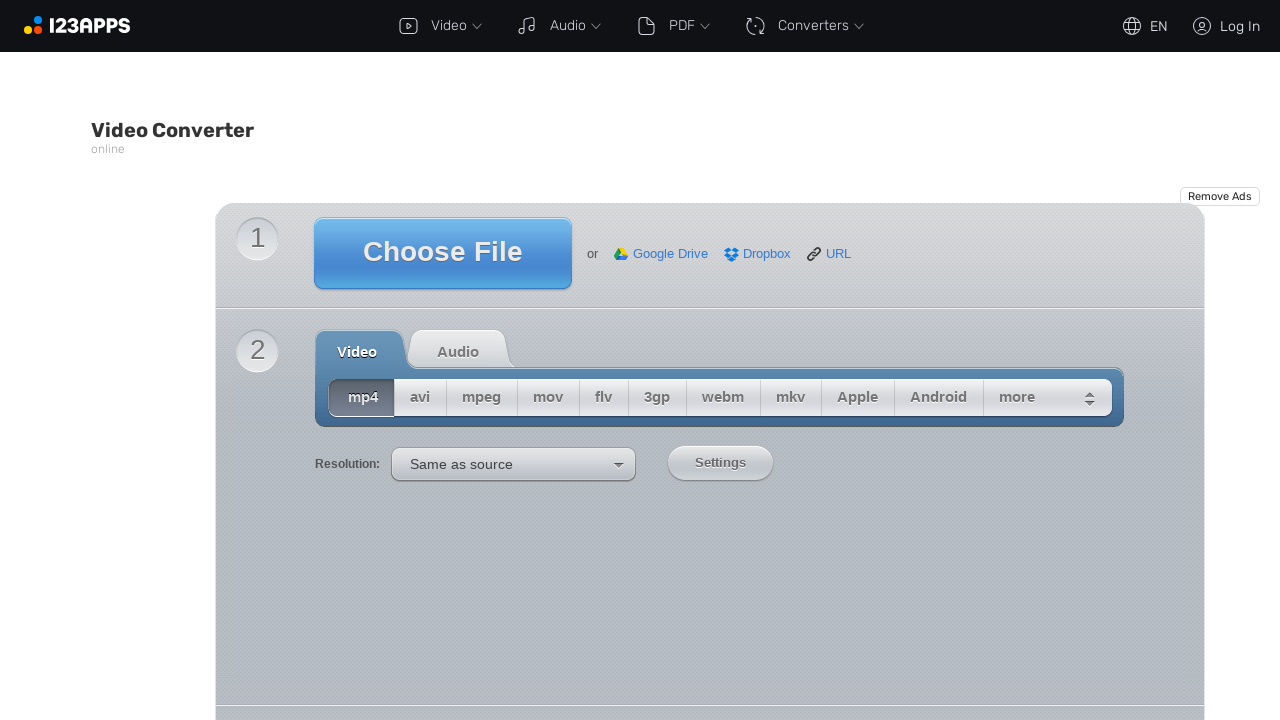

Waited for page to reach network idle state
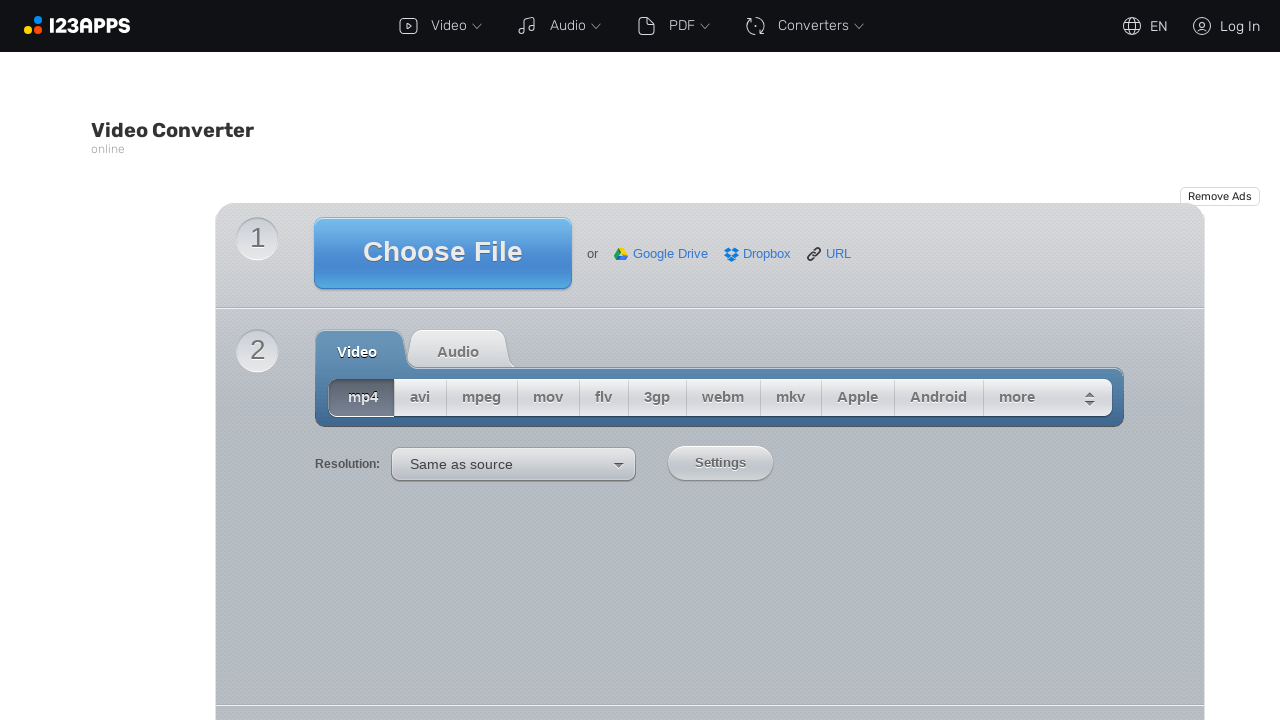

Set up dialog handler to accept with YouTube URL
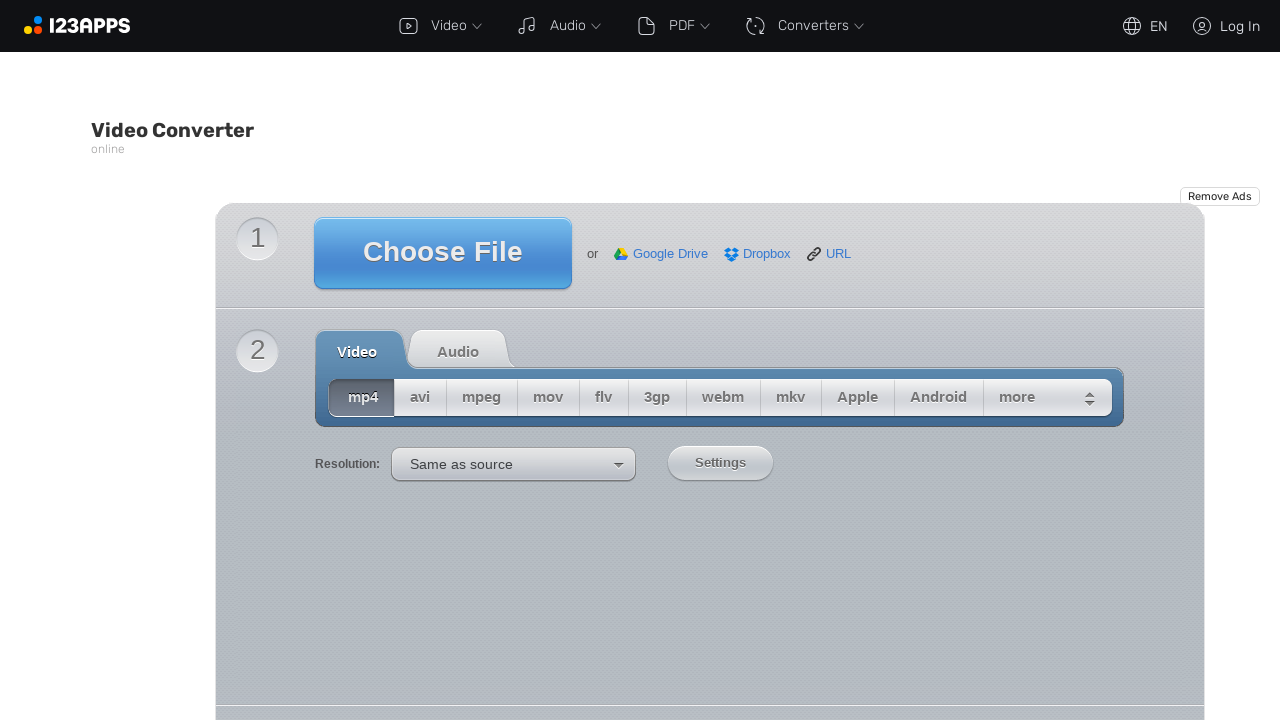

Clicked on the URL button at (828, 255) on text=URL
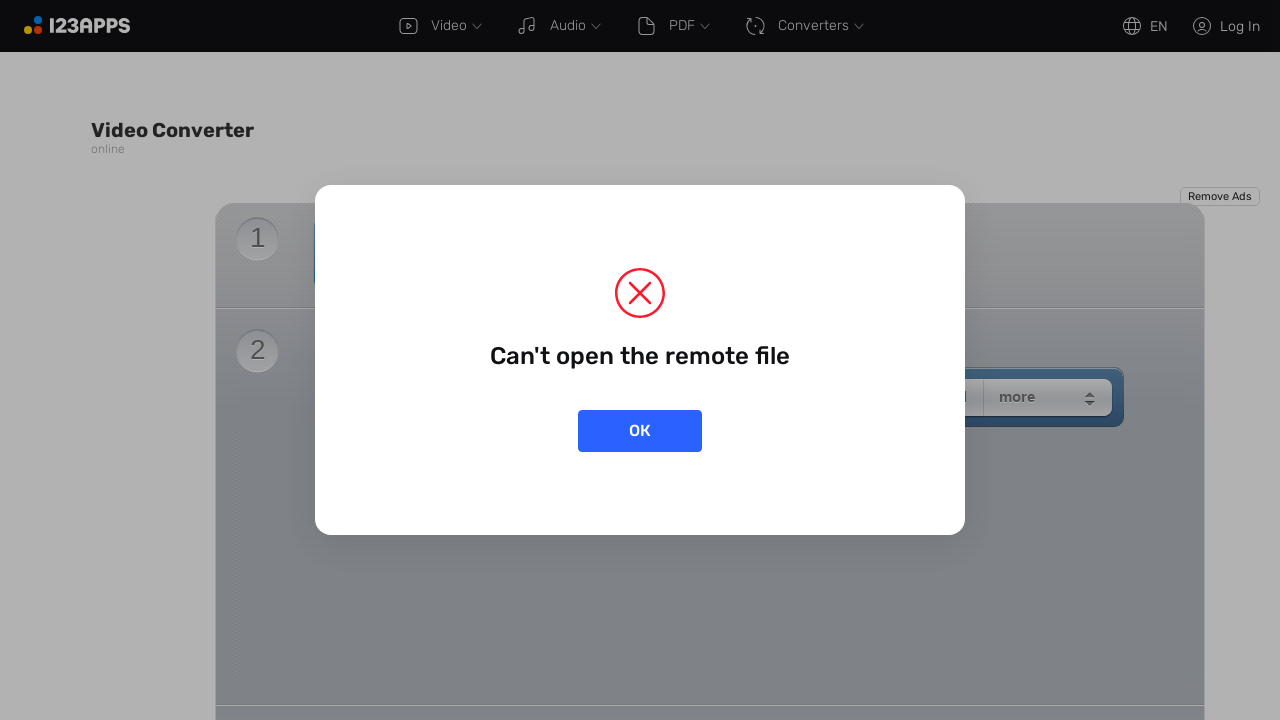

Waited 5 seconds for dialog to appear
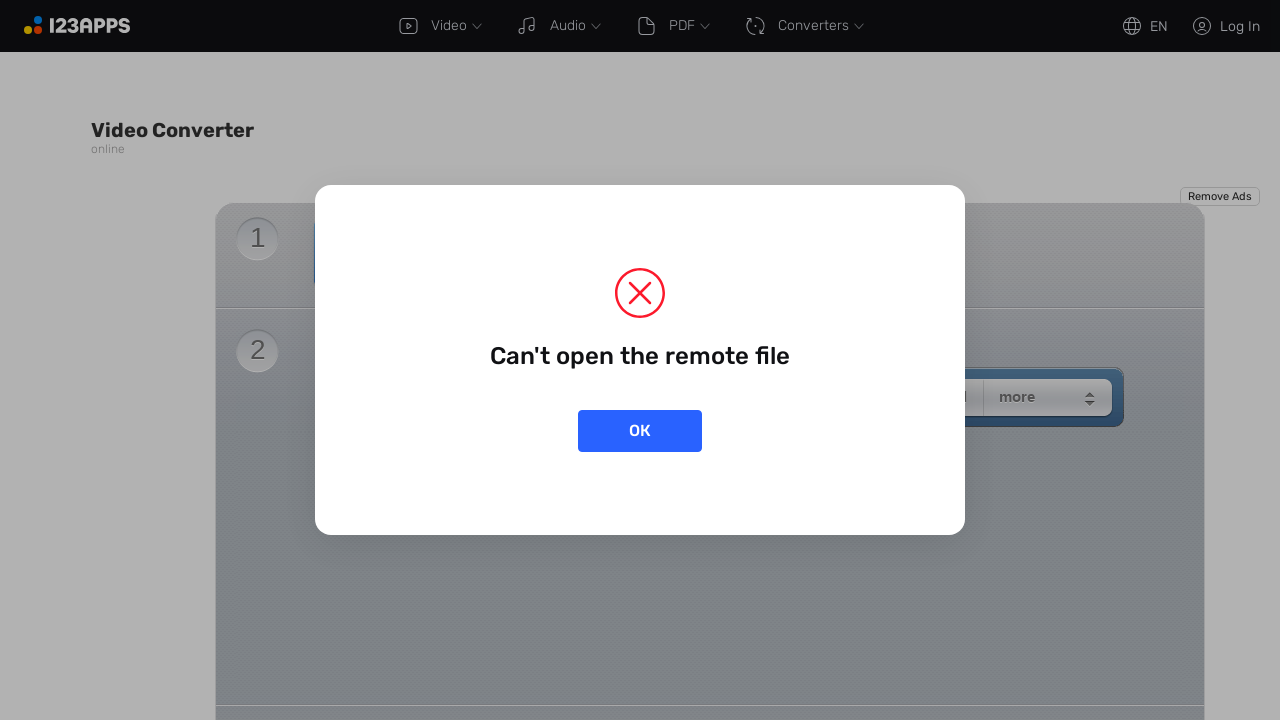

Waited for page to reach network idle state after dialog interaction
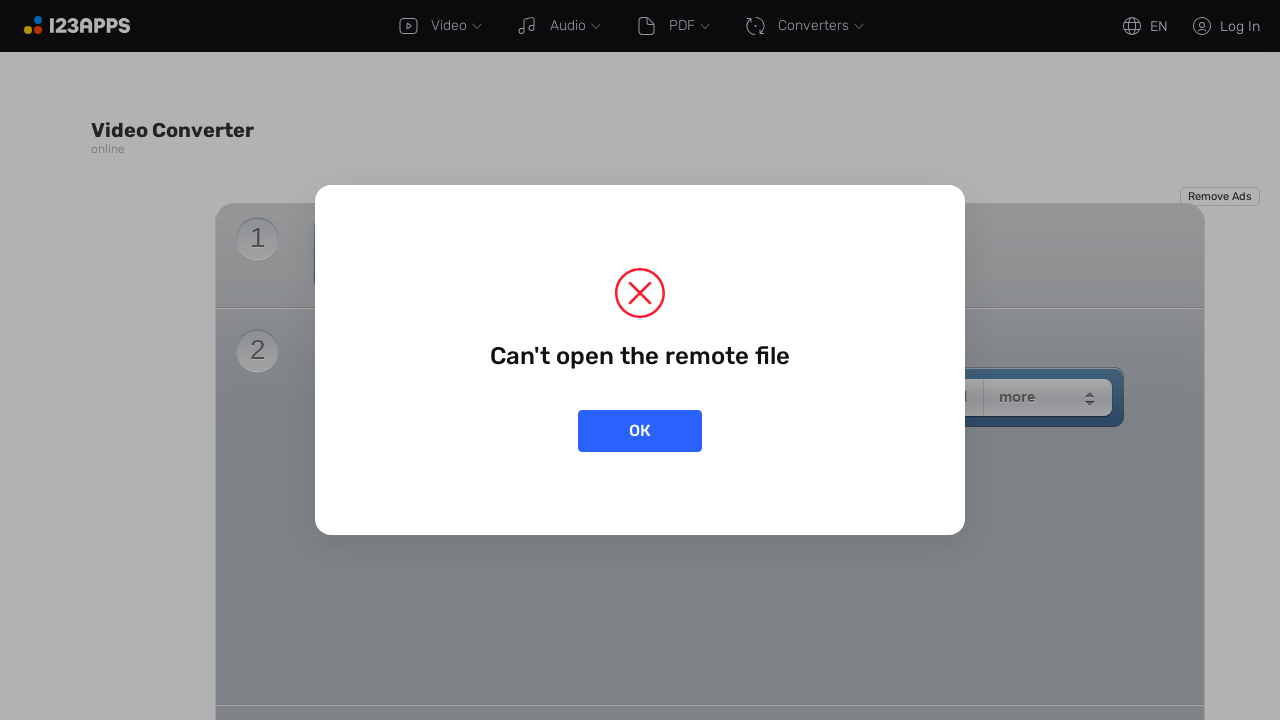

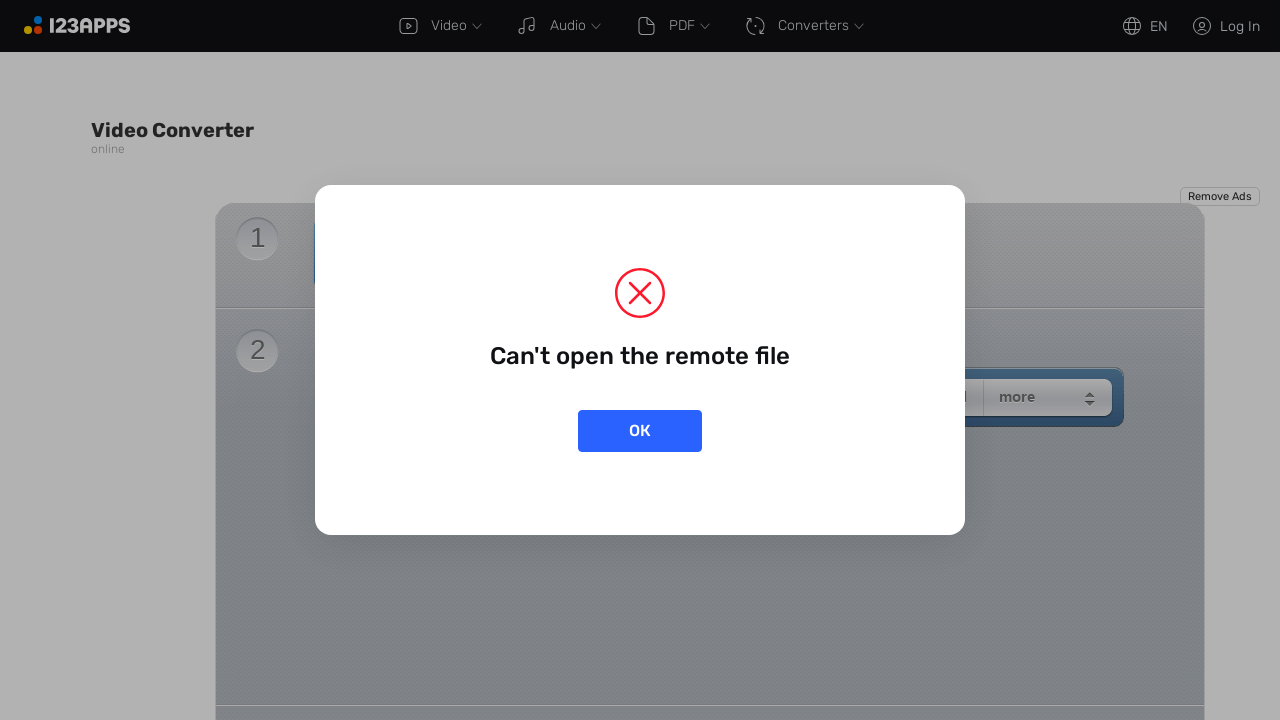